Navigates to a page, calculates a secret code (ceil of pi^e * 10000), clicks a link containing that text, fills out a registration form with personal details, and handles the resulting alert dialog.

Starting URL: http://suninjuly.github.io/find_link_text

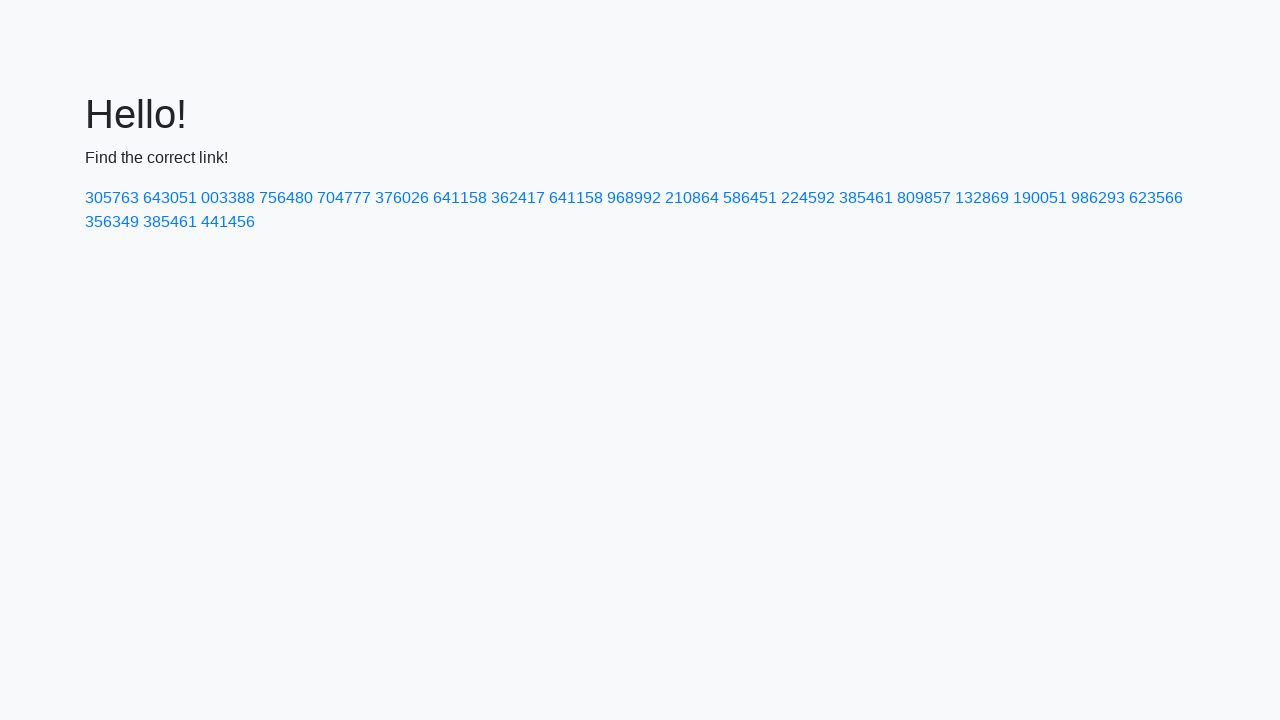

Calculated secret code: 224592 (ceil of pi^e * 10000)
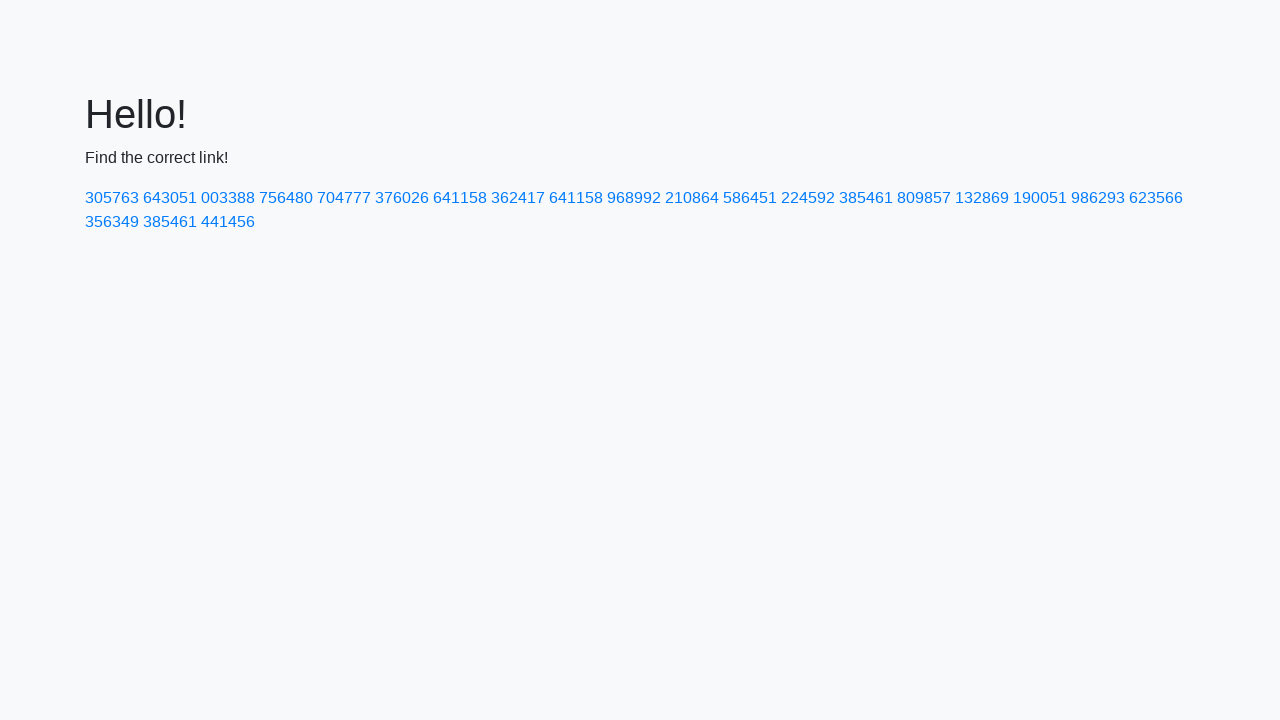

Clicked link containing secret text '224592' at (808, 198) on a:has-text('224592')
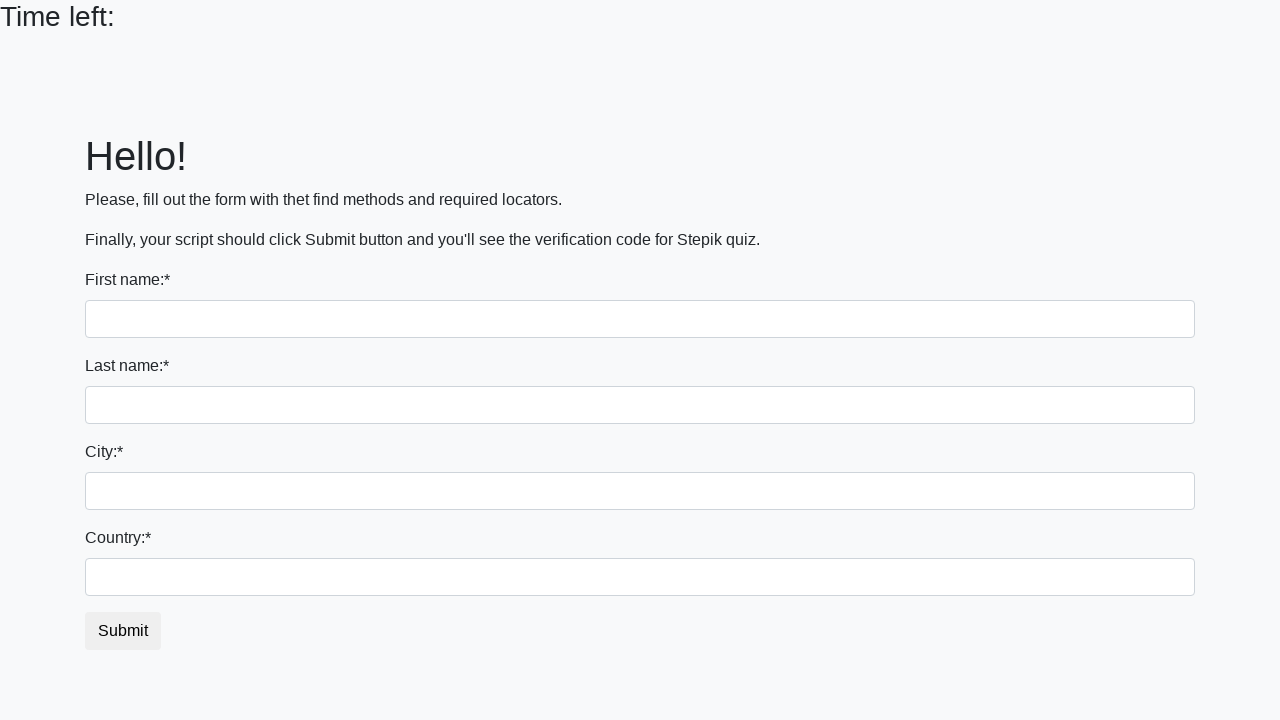

Filled first name field with 'Ivan' on input
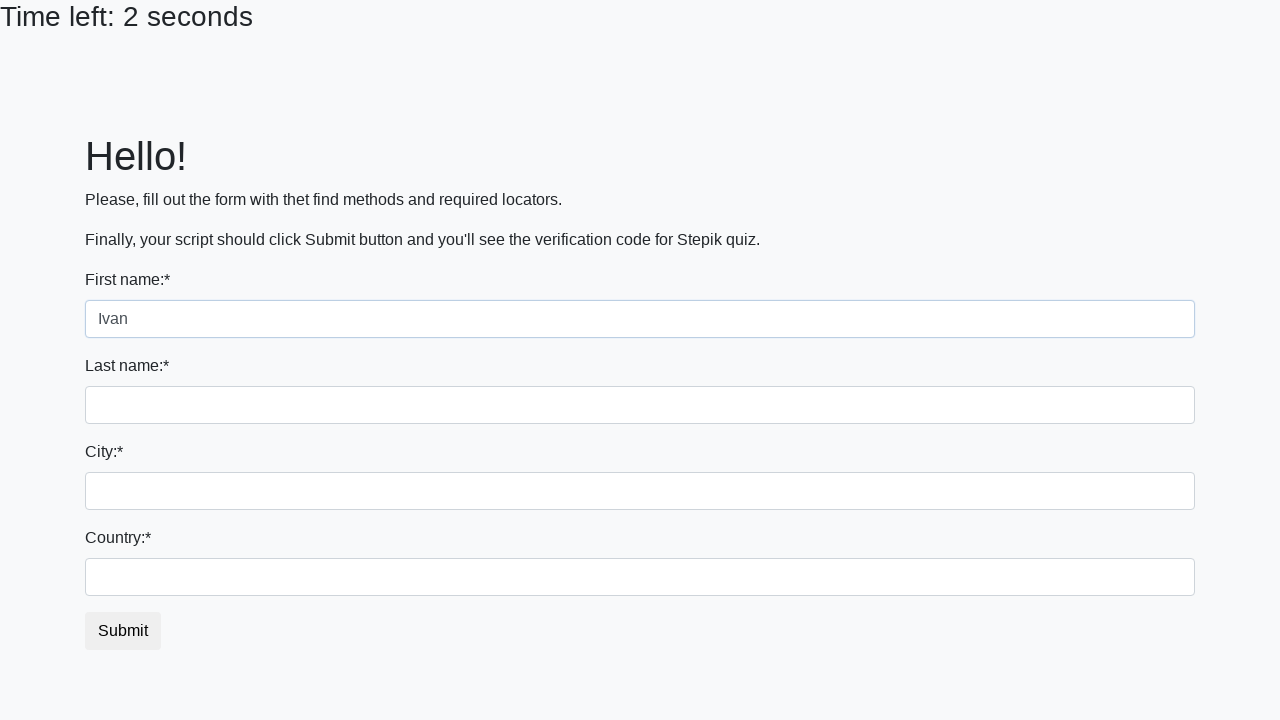

Filled last name field with 'Petrov' on input[name='last_name']
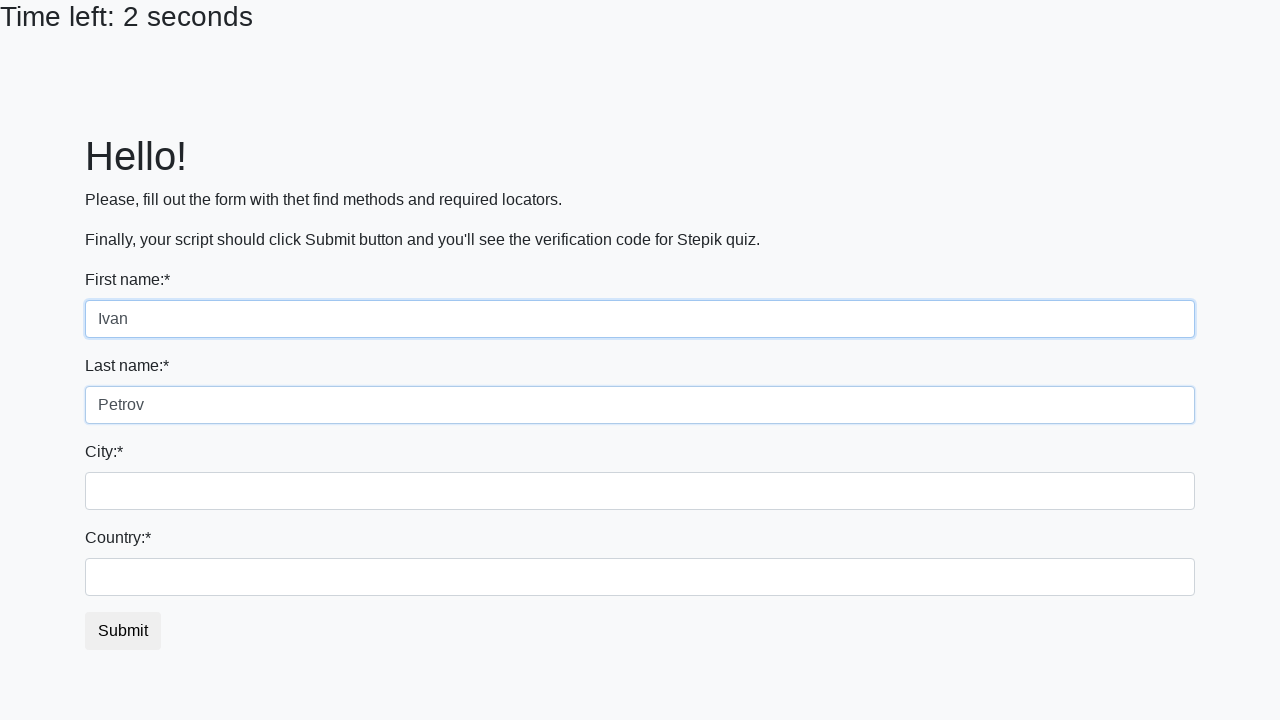

Filled city field with 'Smolensk' on .city
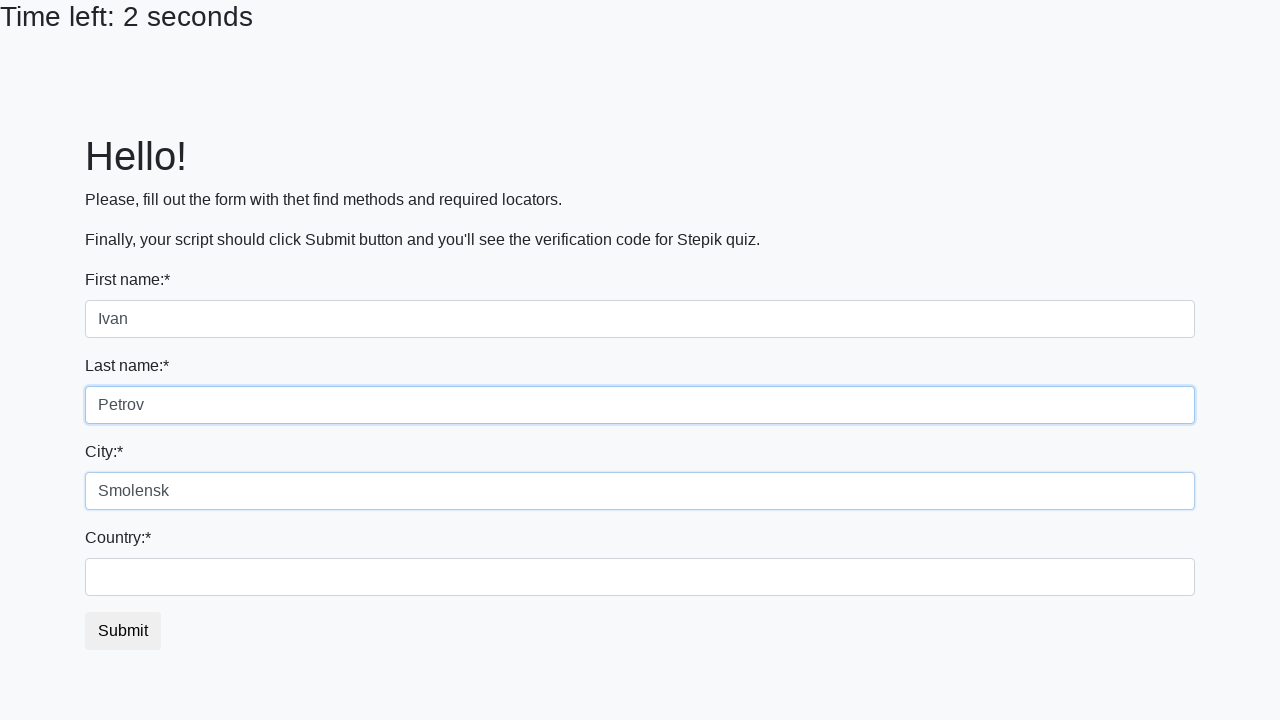

Filled country field with 'Russia' on #country
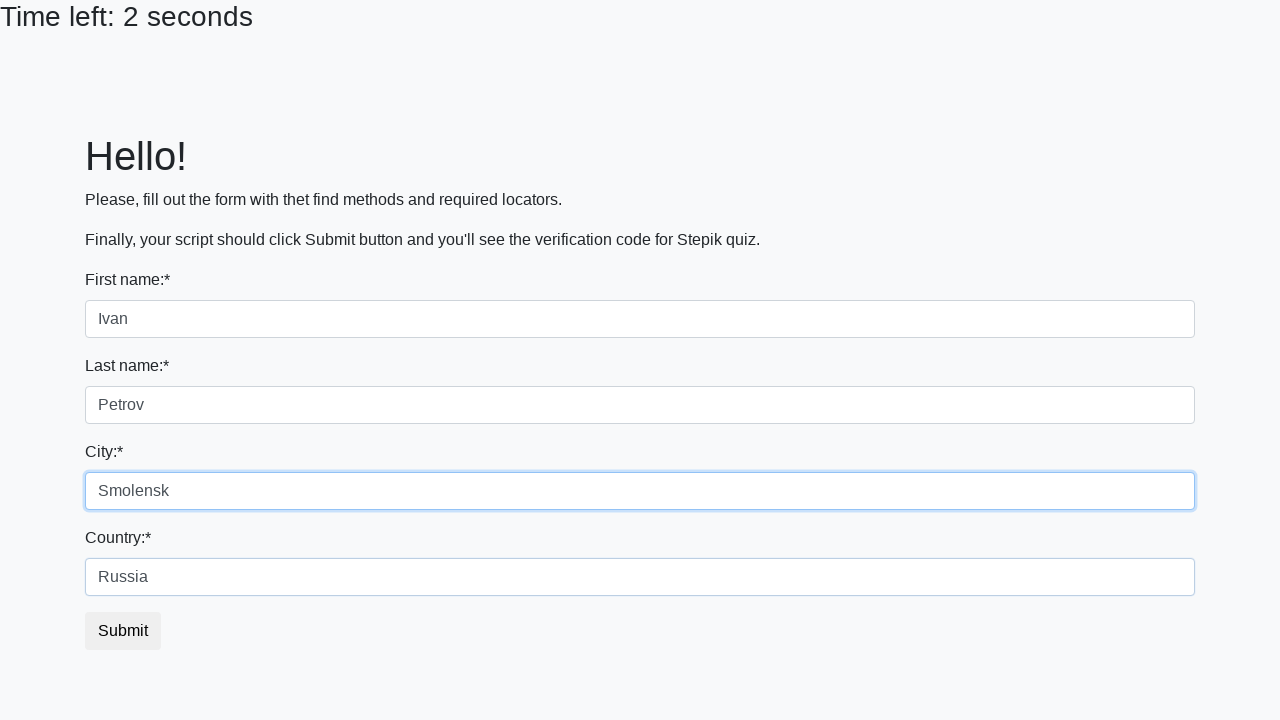

Clicked submit button to submit registration form at (123, 631) on button.btn
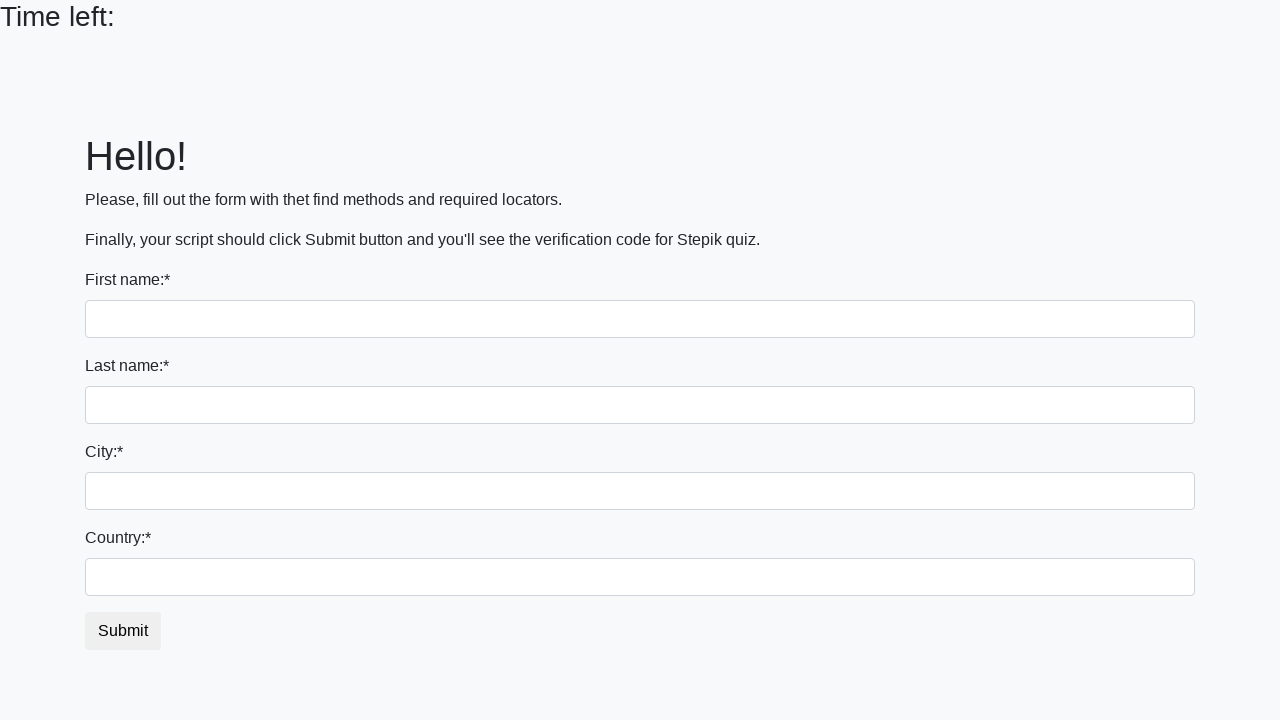

Set up dialog handler to accept alerts
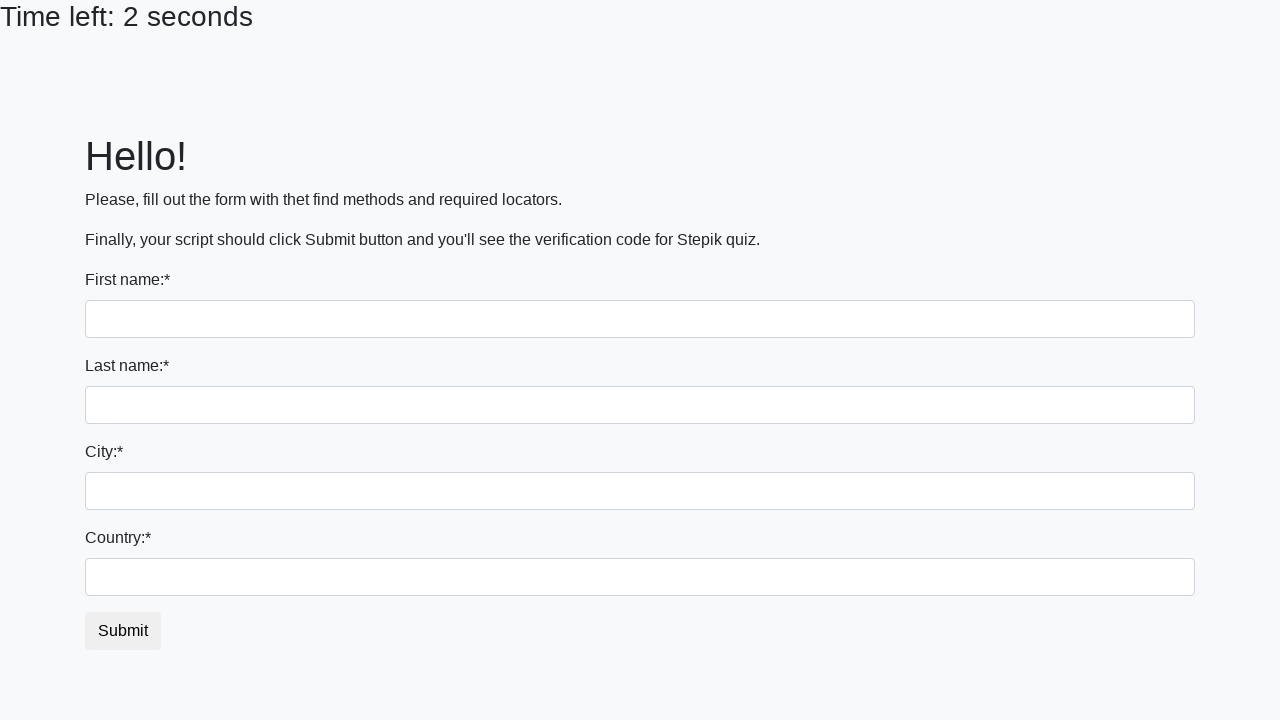

Waited 2 seconds for alert to appear and be handled
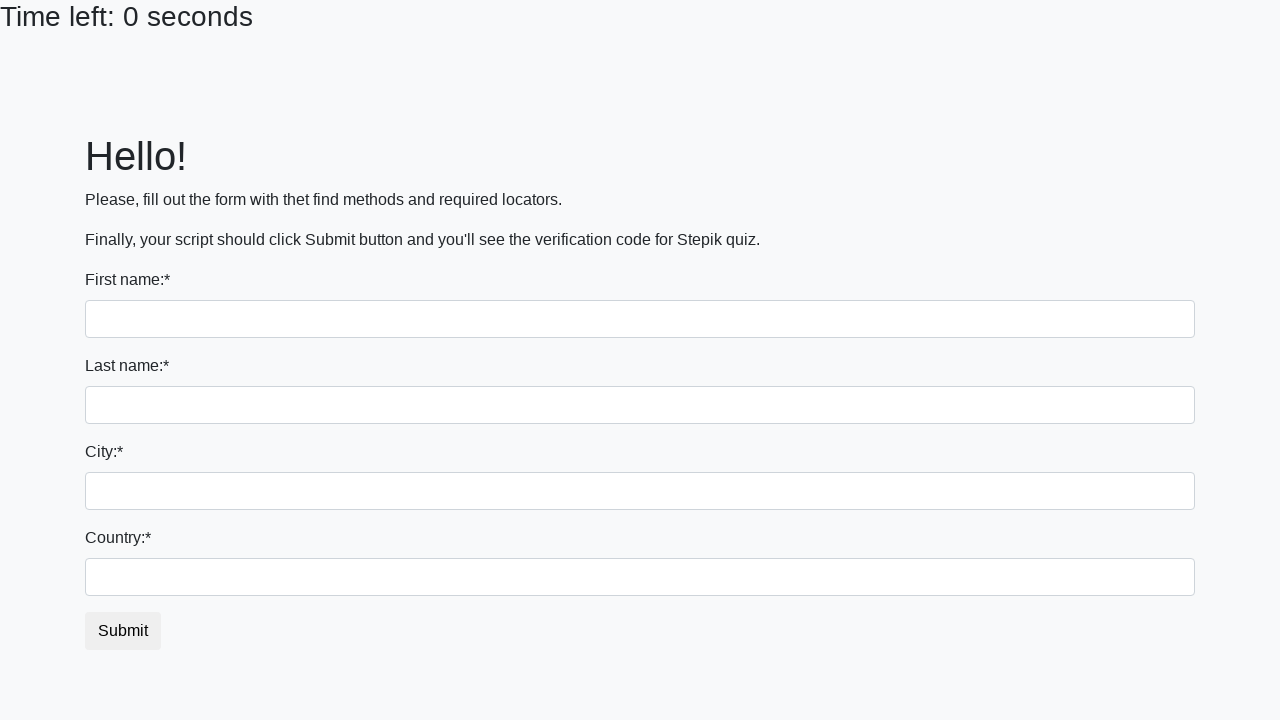

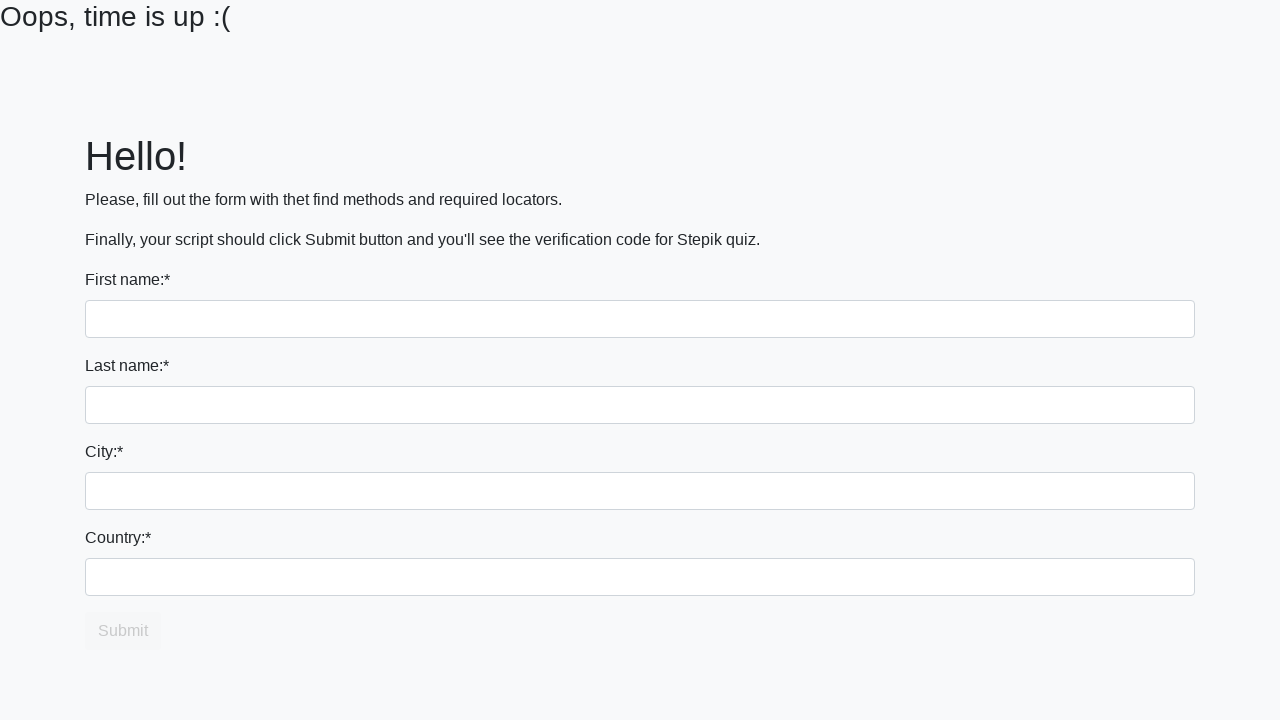